Tests tooltip functionality by hovering over a button and verifying the tooltip text appears

Starting URL: https://demoqa.com/tool-tips

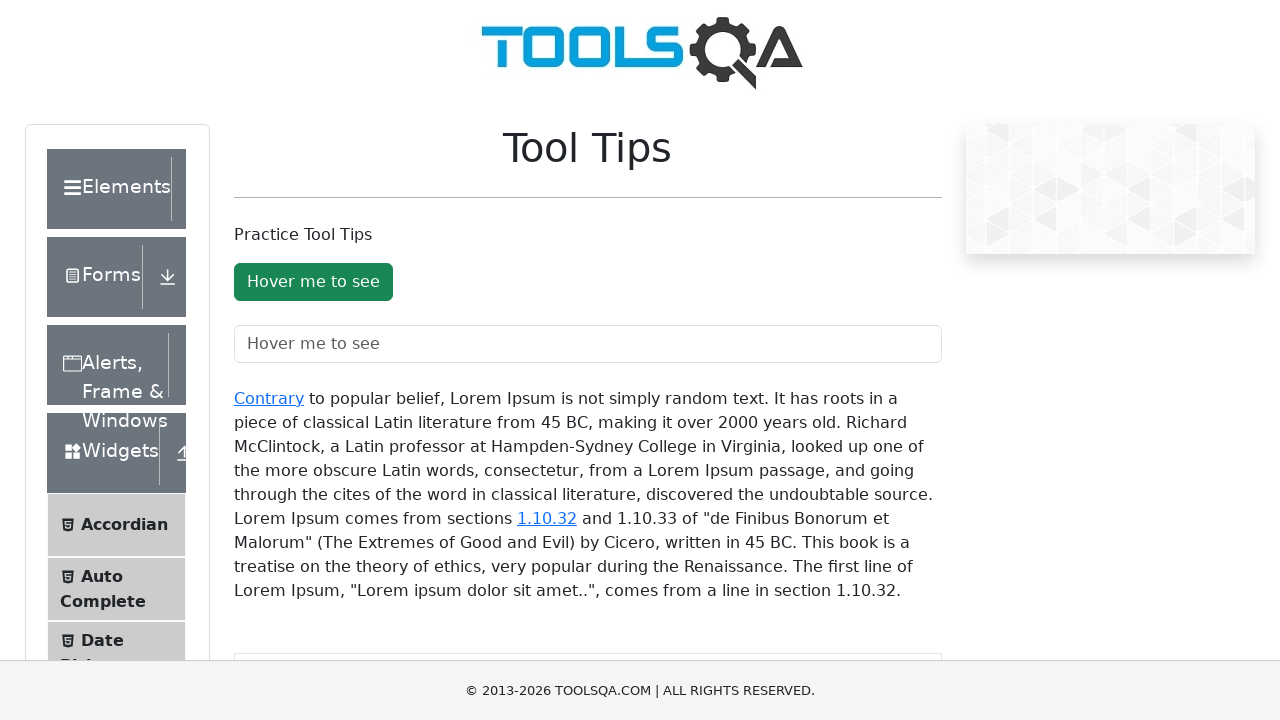

Hovered over tooltip button to trigger tooltip display at (313, 282) on #toolTipButton
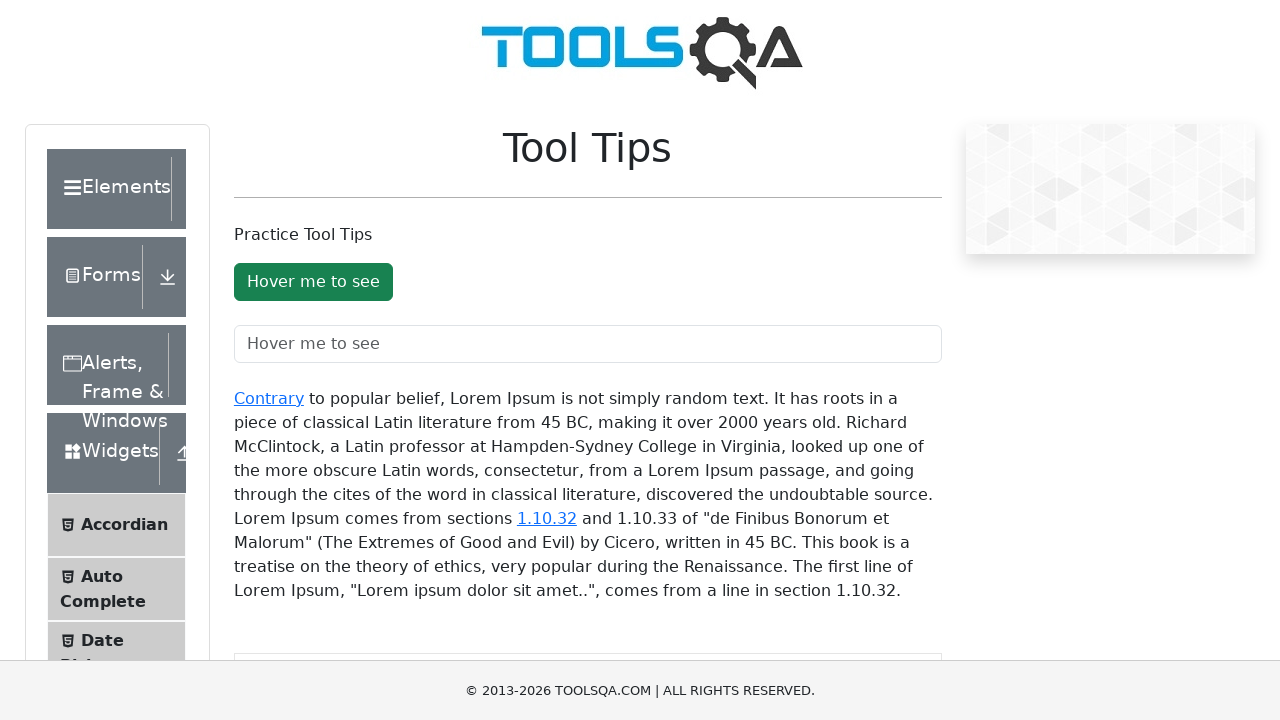

Tooltip element appeared after hovering
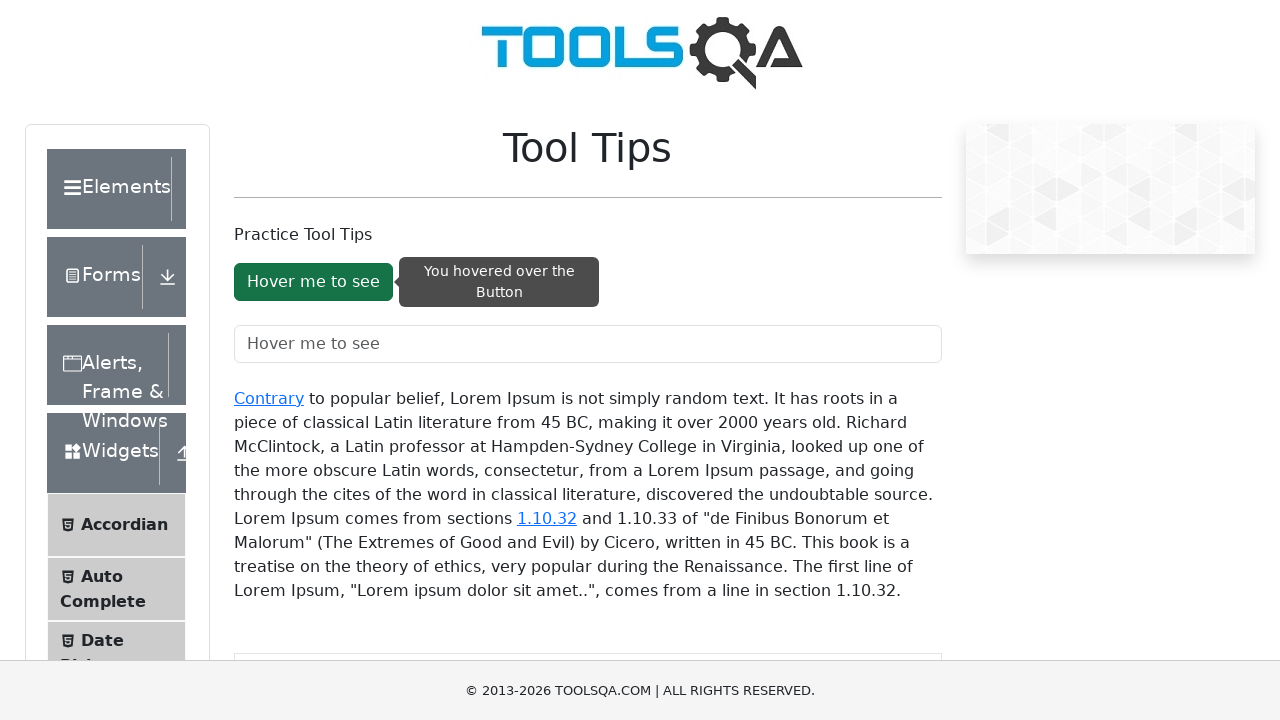

Retrieved tooltip text: You hovered over the Button
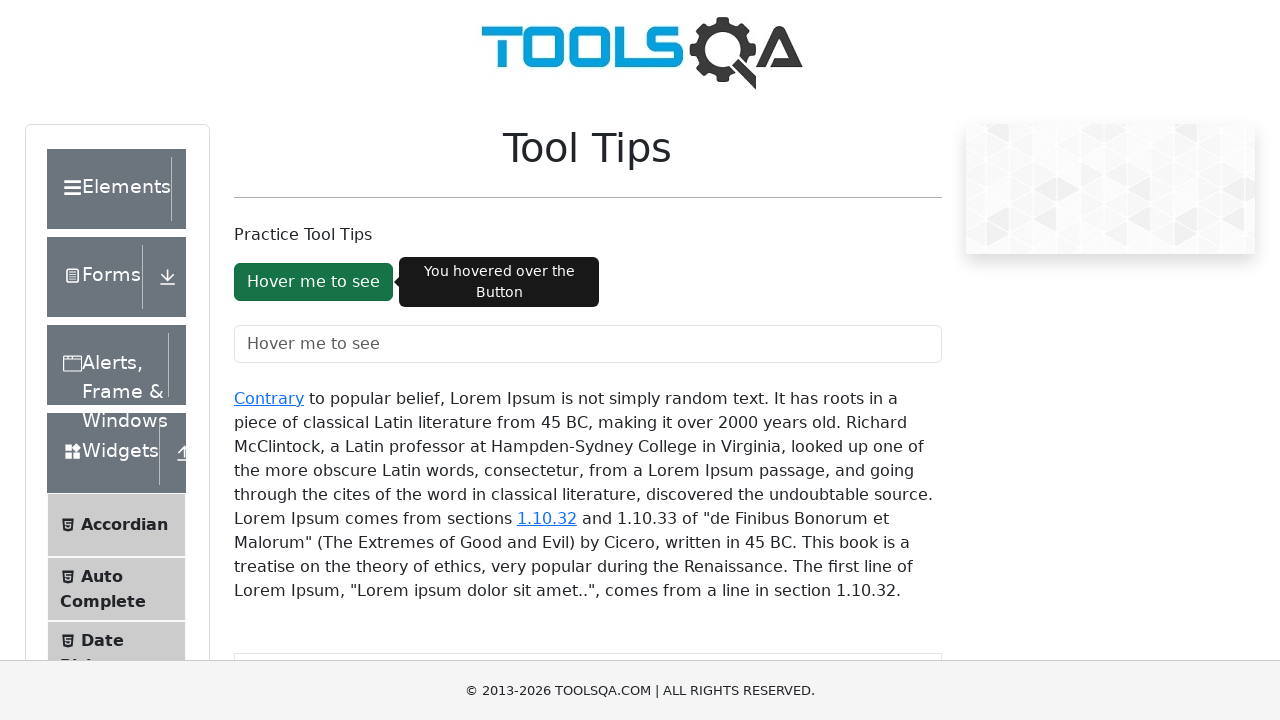

Verified tooltip text is visible and printed to console
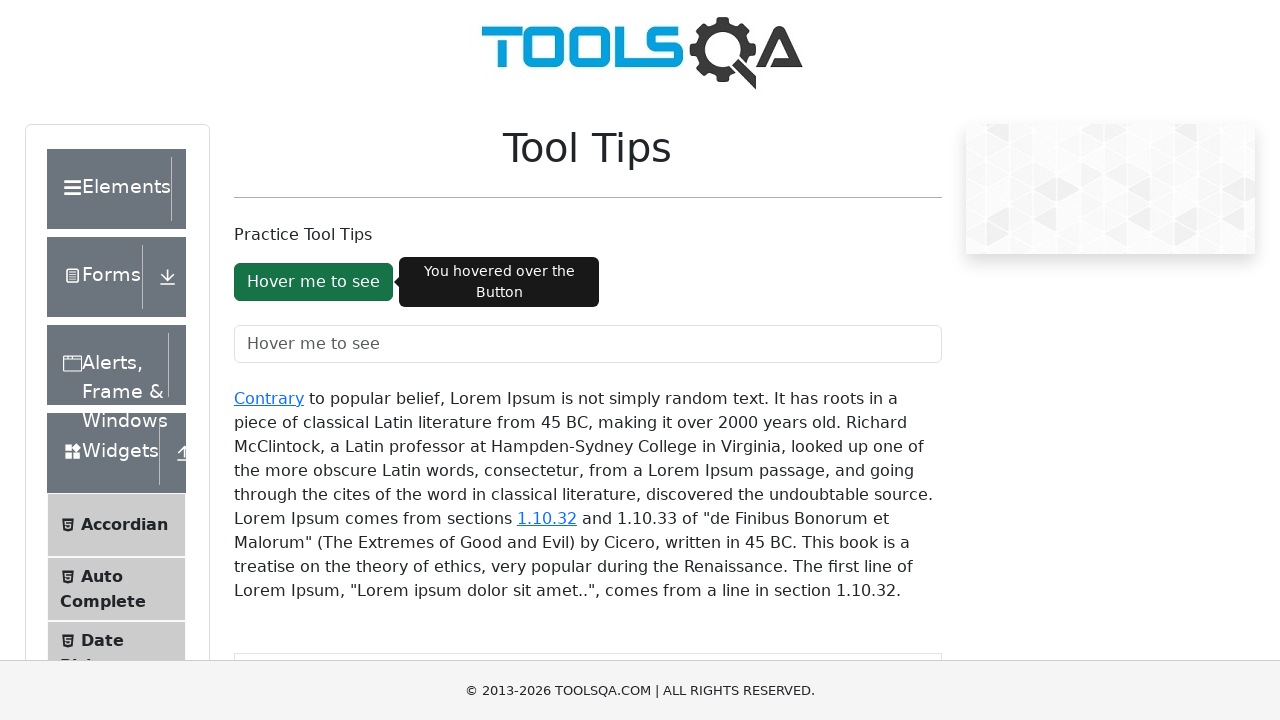

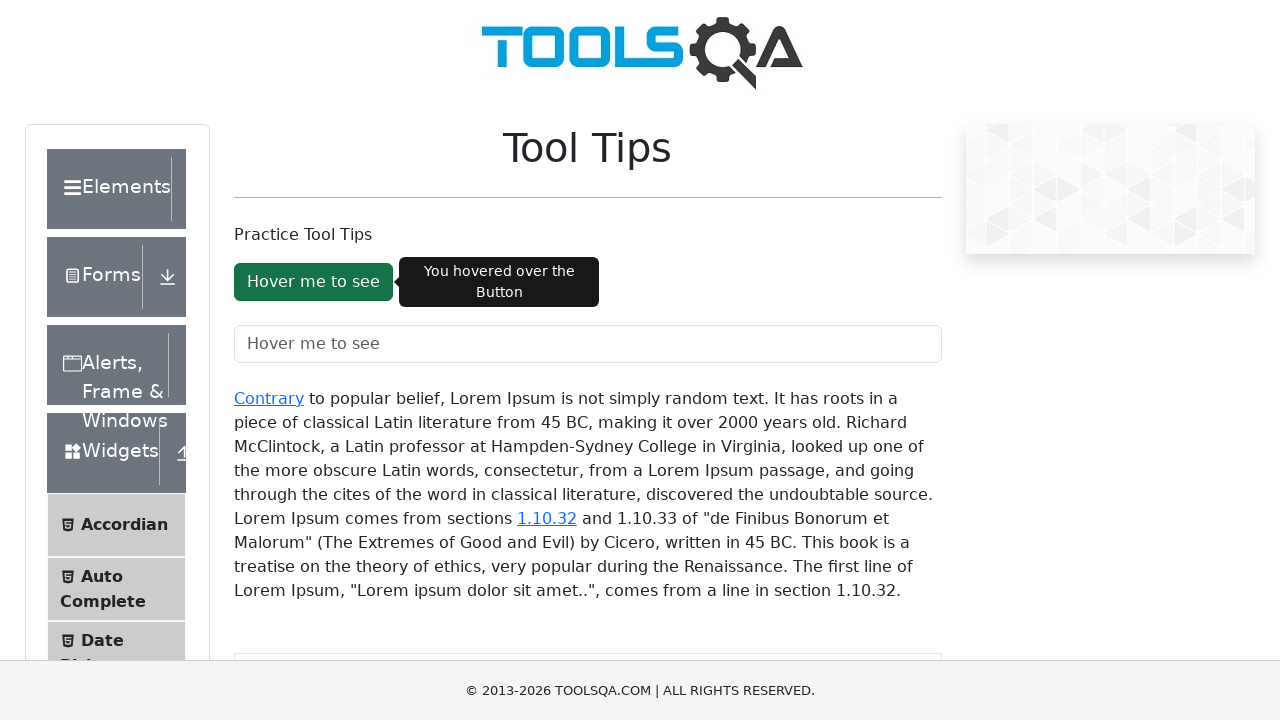